Tests an online full-screen calculator by navigating to the page, switching to an iframe containing a canvas-based calculator, and clicking various calculator buttons (numbers 1-9, 0, and divide operation) using coordinate-based interactions on the canvas element.

Starting URL: https://www.online-calculator.com/full-screen-calculator/

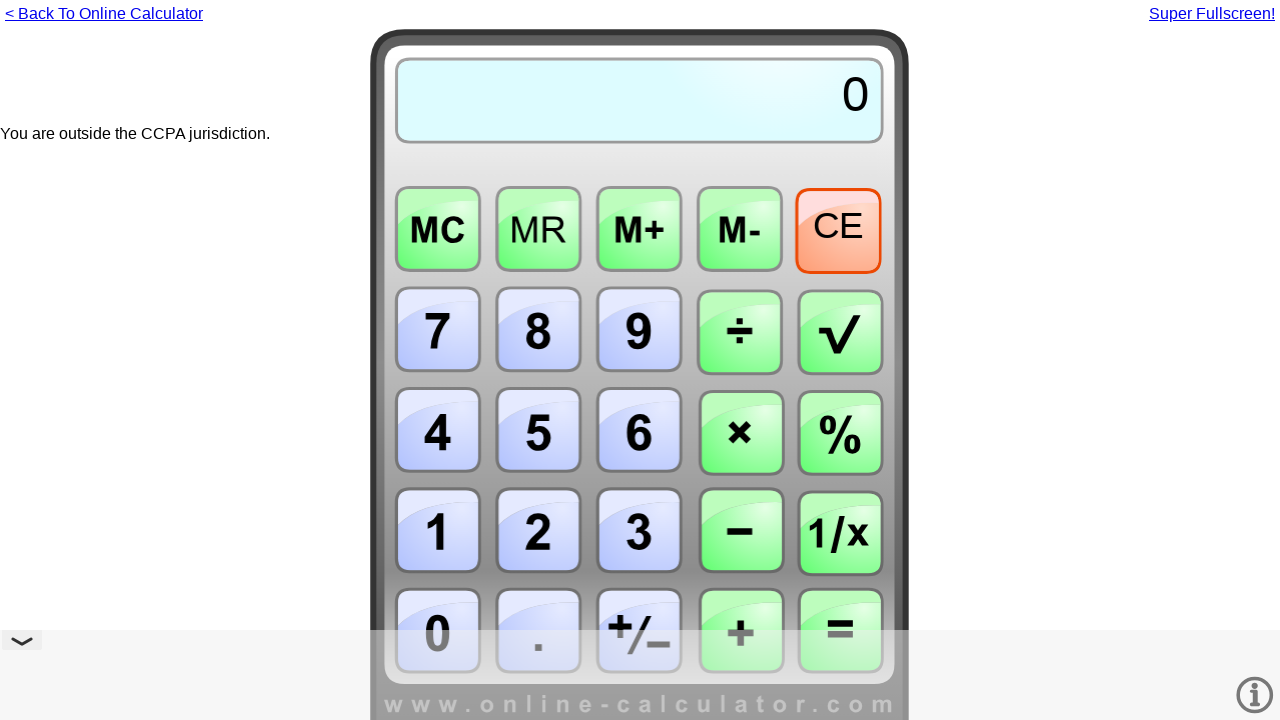

Located iframe with id 'fullframe' containing the calculator
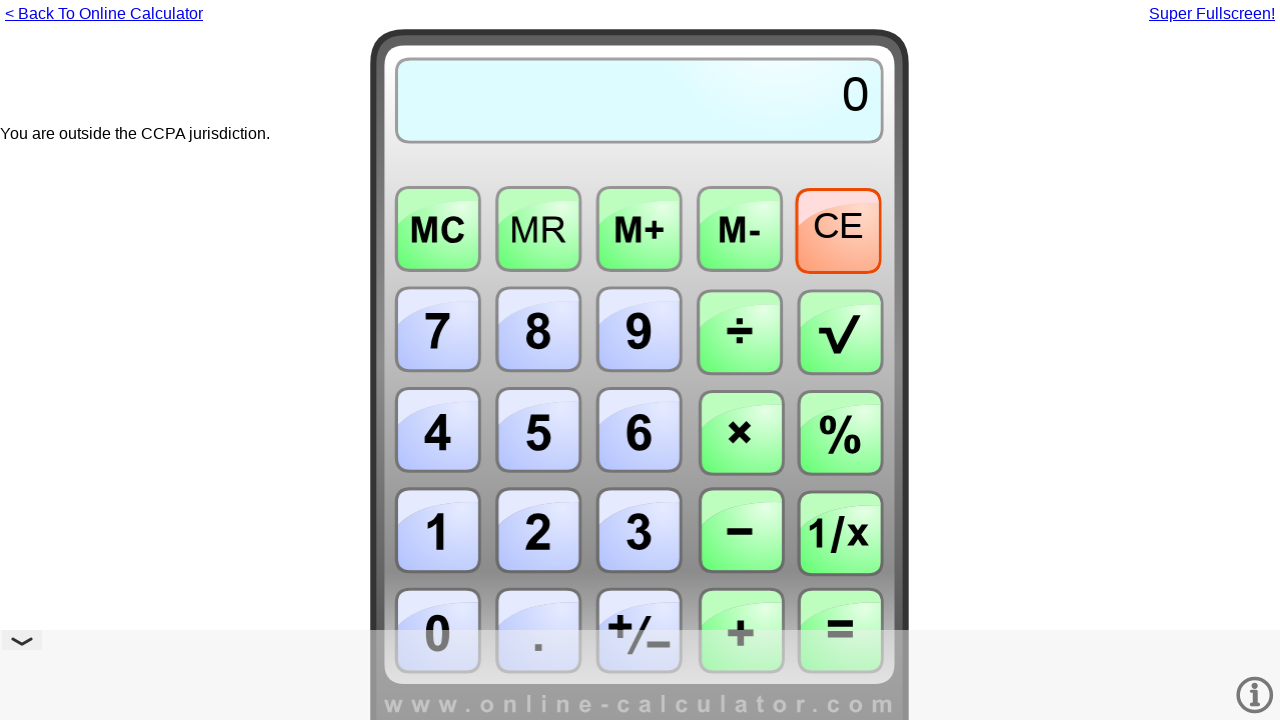

Canvas element became visible within the iframe
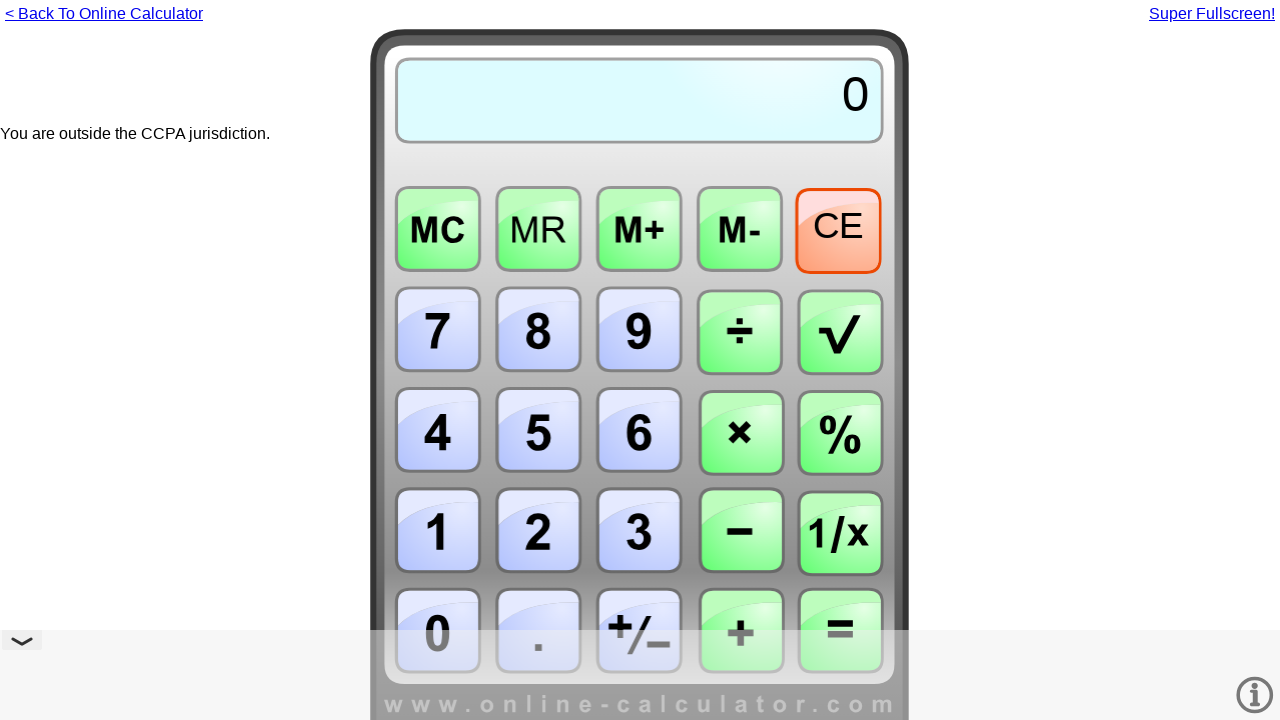

Calculated canvas center coordinates for button interactions
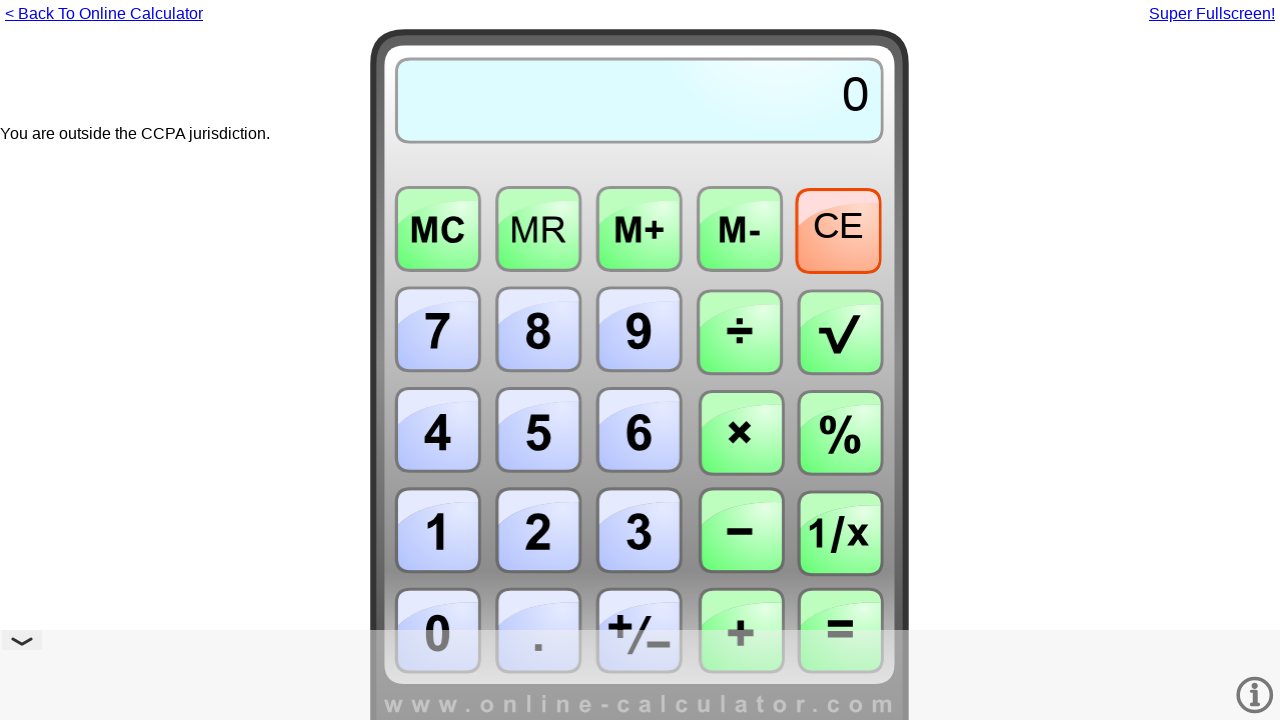

Clicked calculator button 1 at (501, 478)
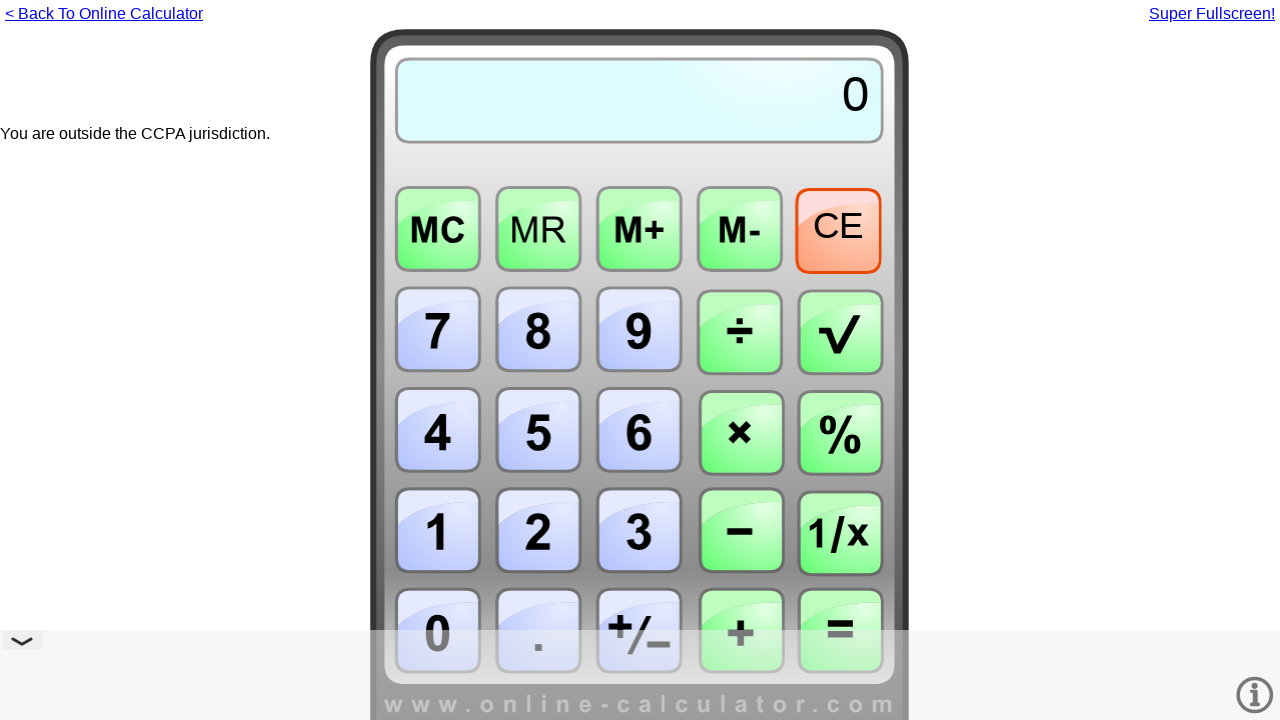

Clicked calculator button 2 at (571, 478)
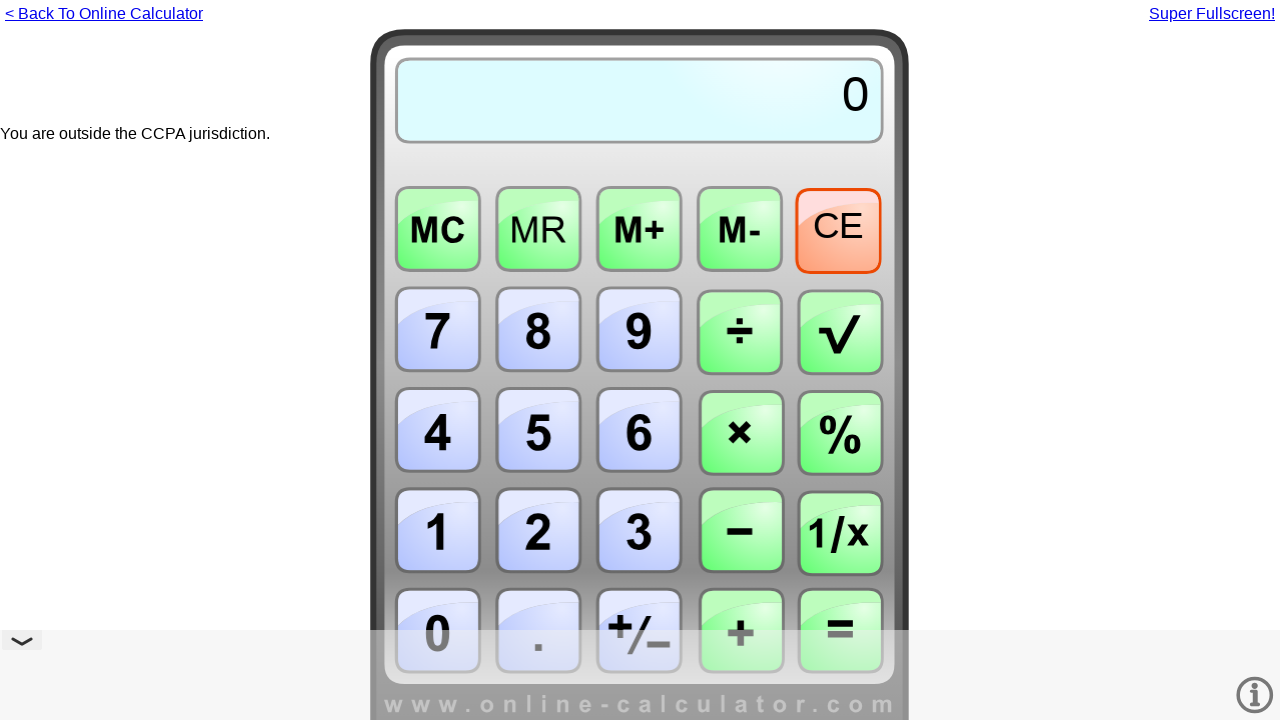

Clicked calculator button 3 at (640, 478)
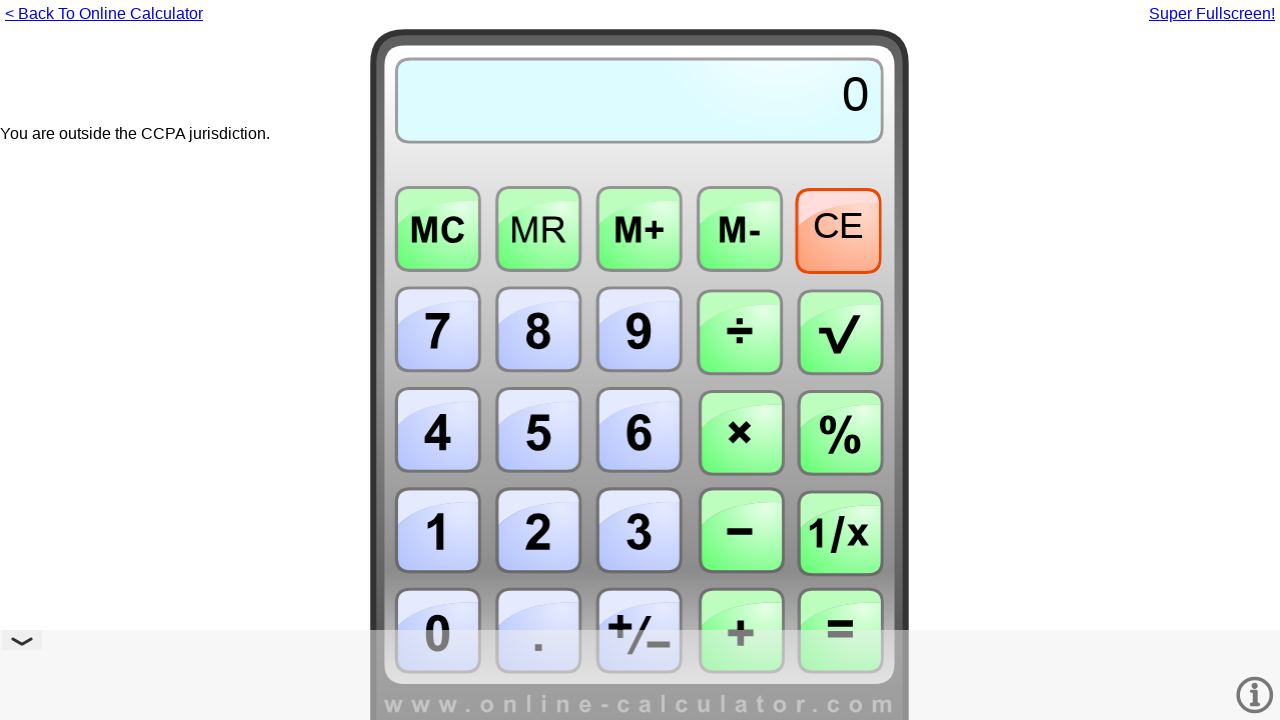

Clicked calculator button 4 at (501, 388)
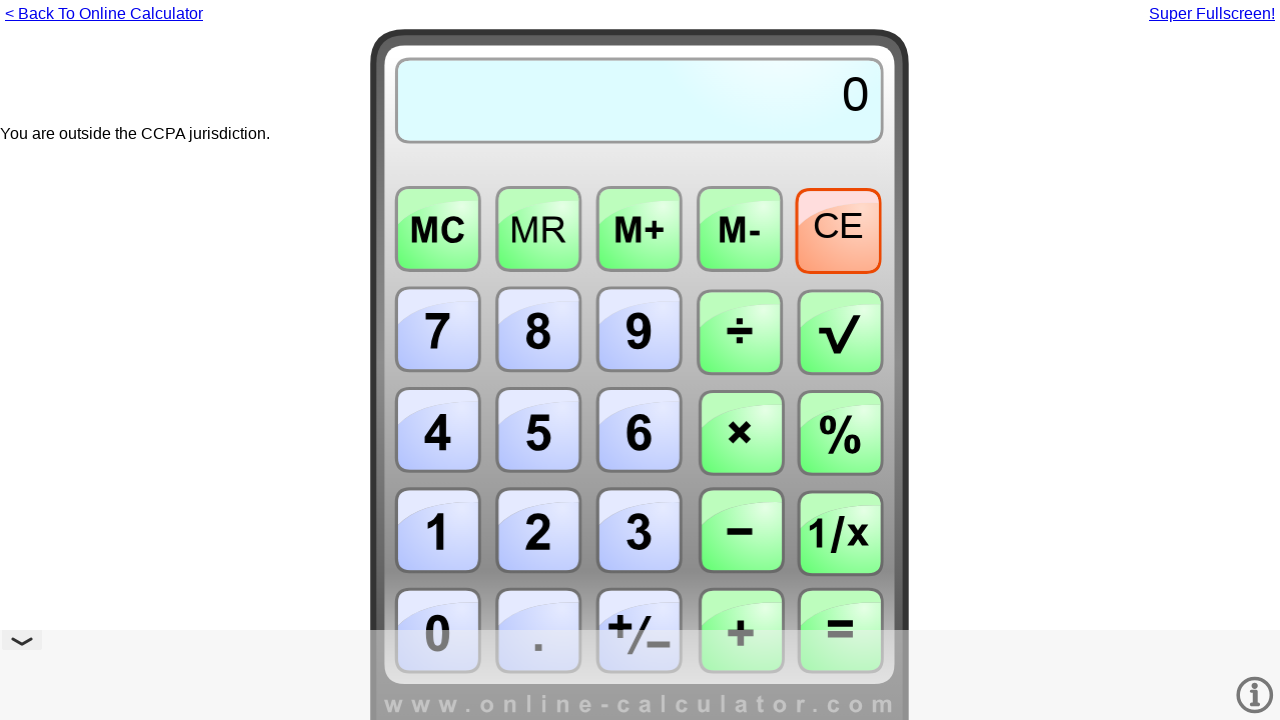

Clicked calculator button 5 at (571, 388)
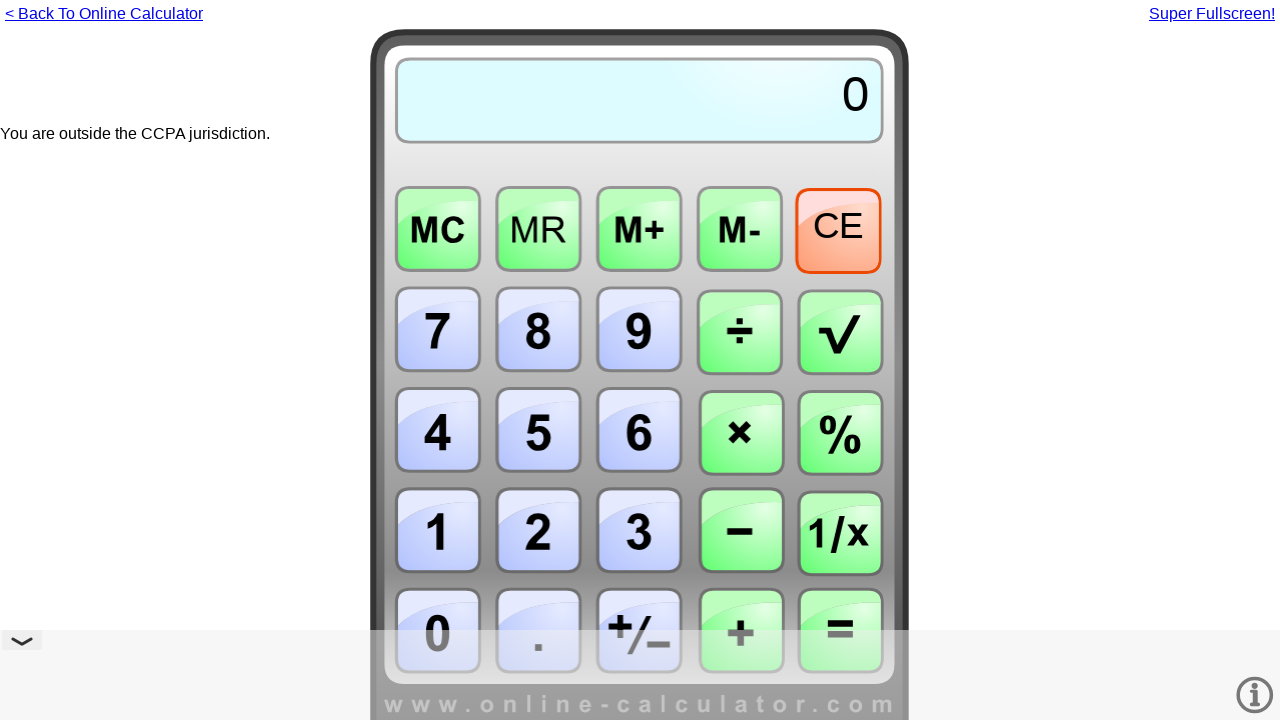

Clicked calculator button 6 at (640, 388)
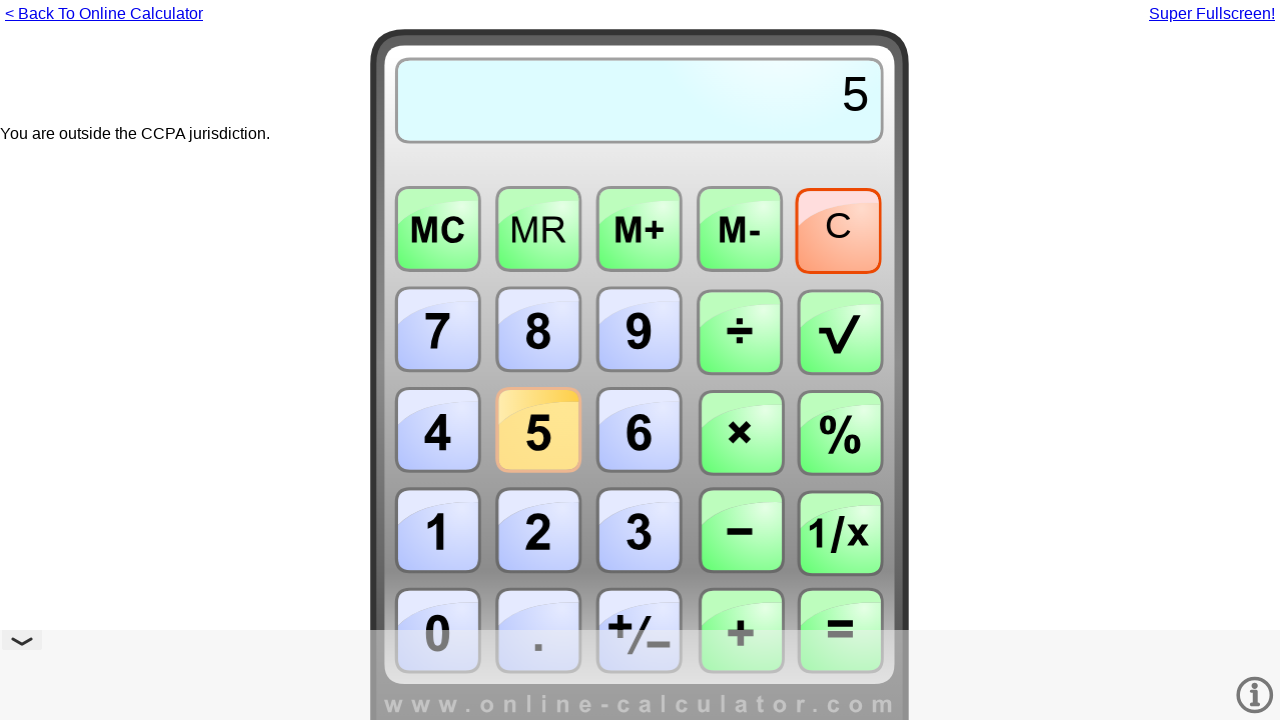

Clicked calculator button 7 at (501, 368)
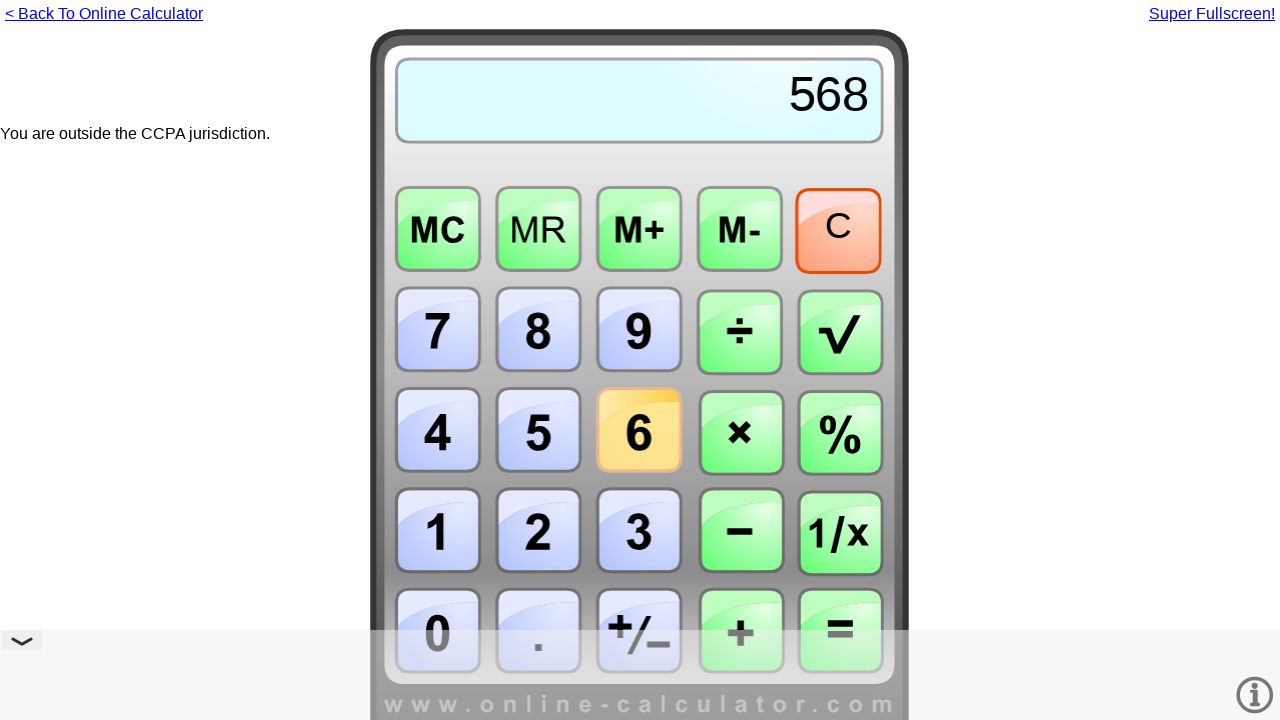

Clicked calculator button 8 at (571, 368)
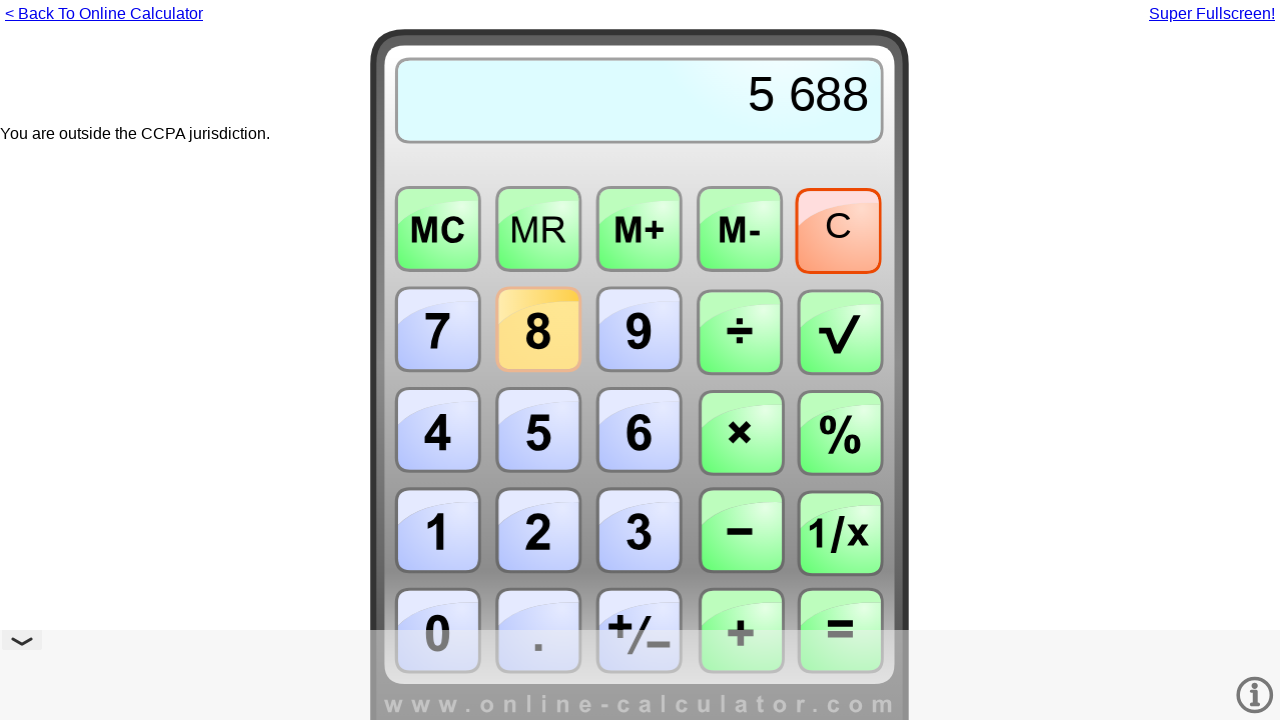

Clicked calculator divide operation button at (709, 368)
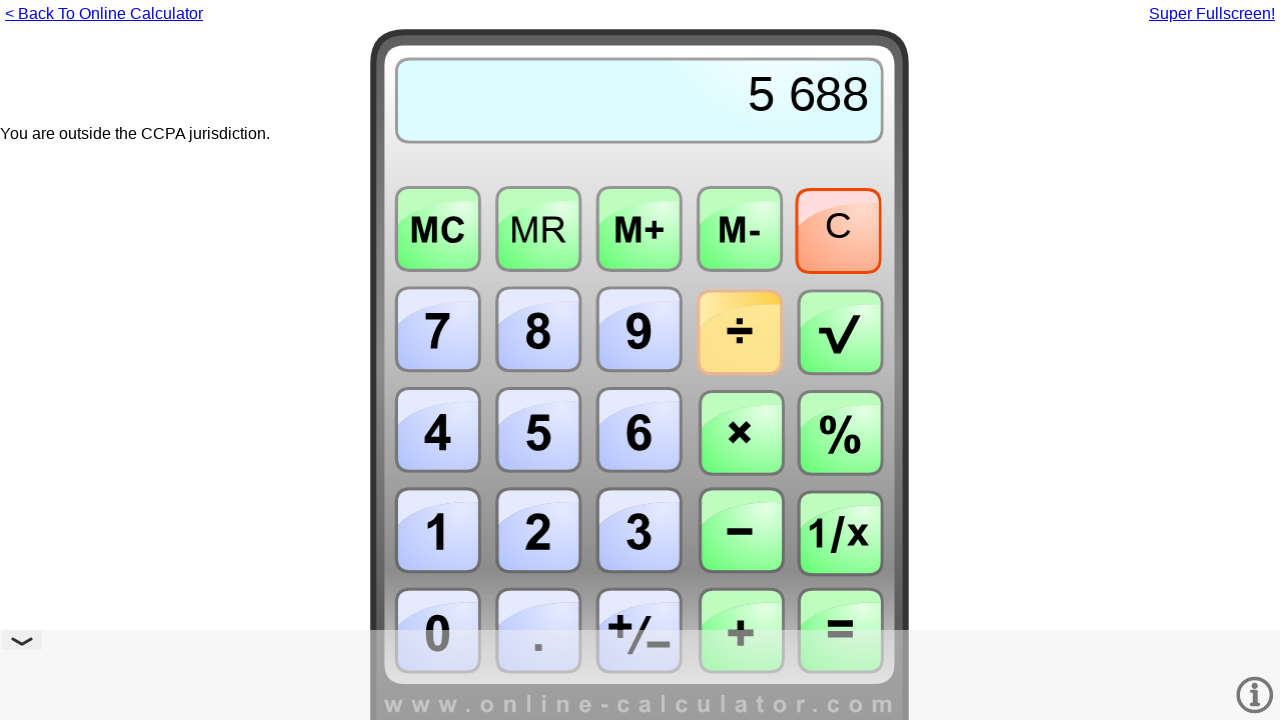

Clicked calculator button 9 at (640, 368)
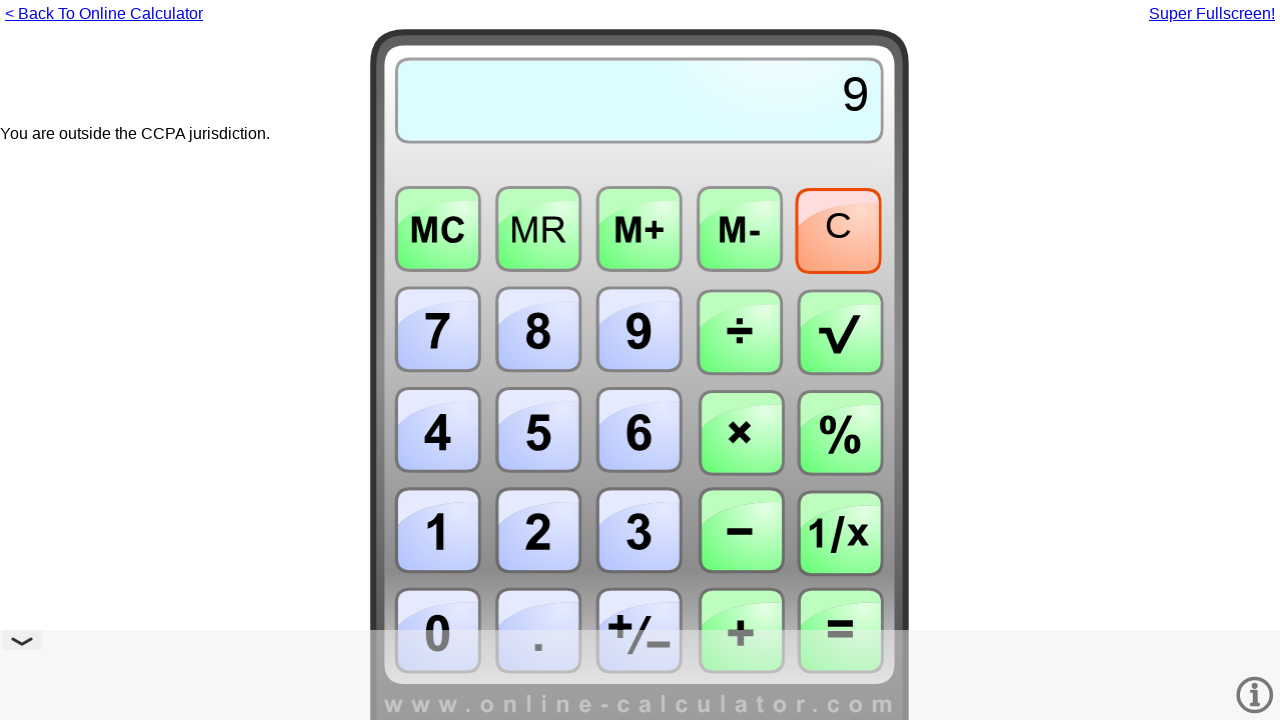

Clicked calculator button 0 at (501, 528)
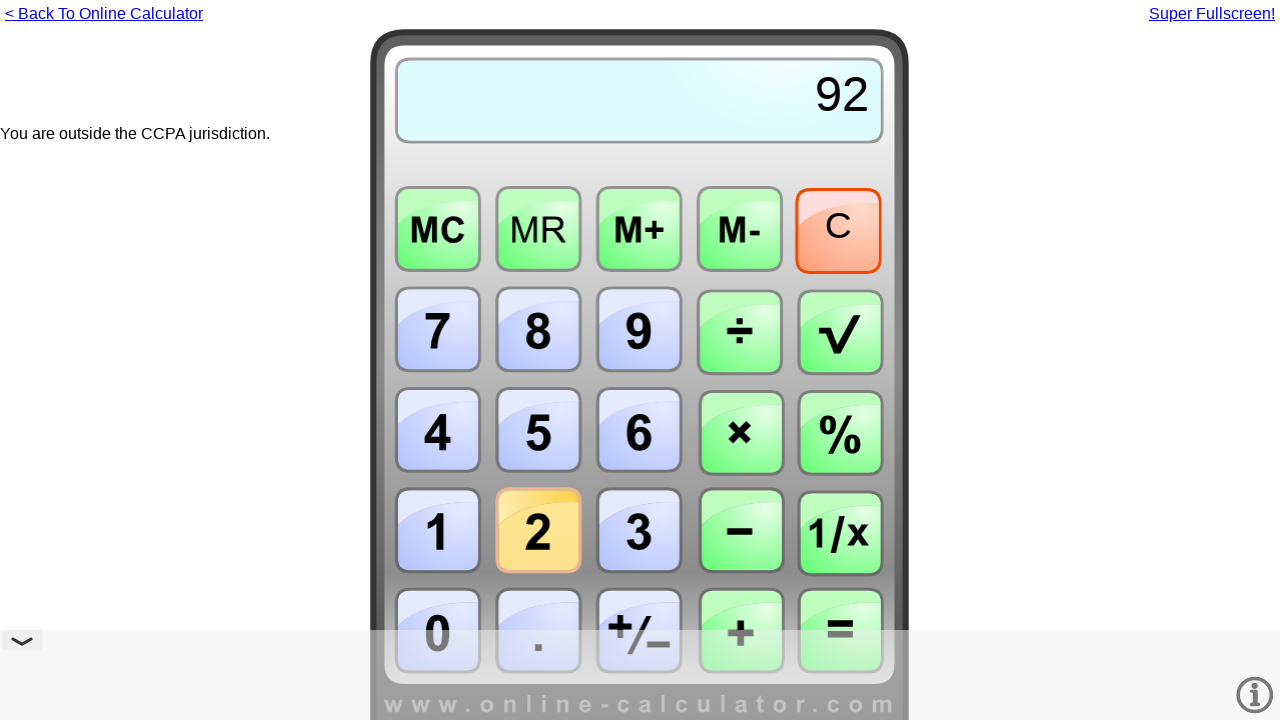

Waited 3 seconds to observe calculator result
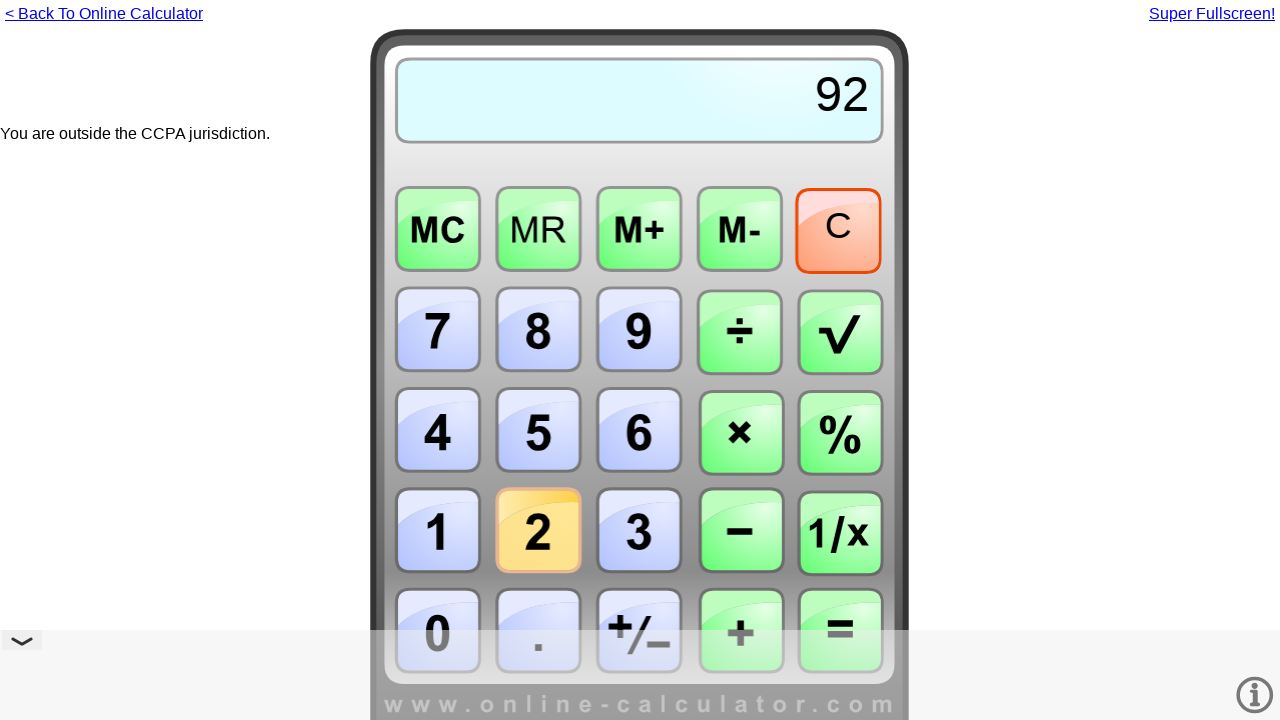

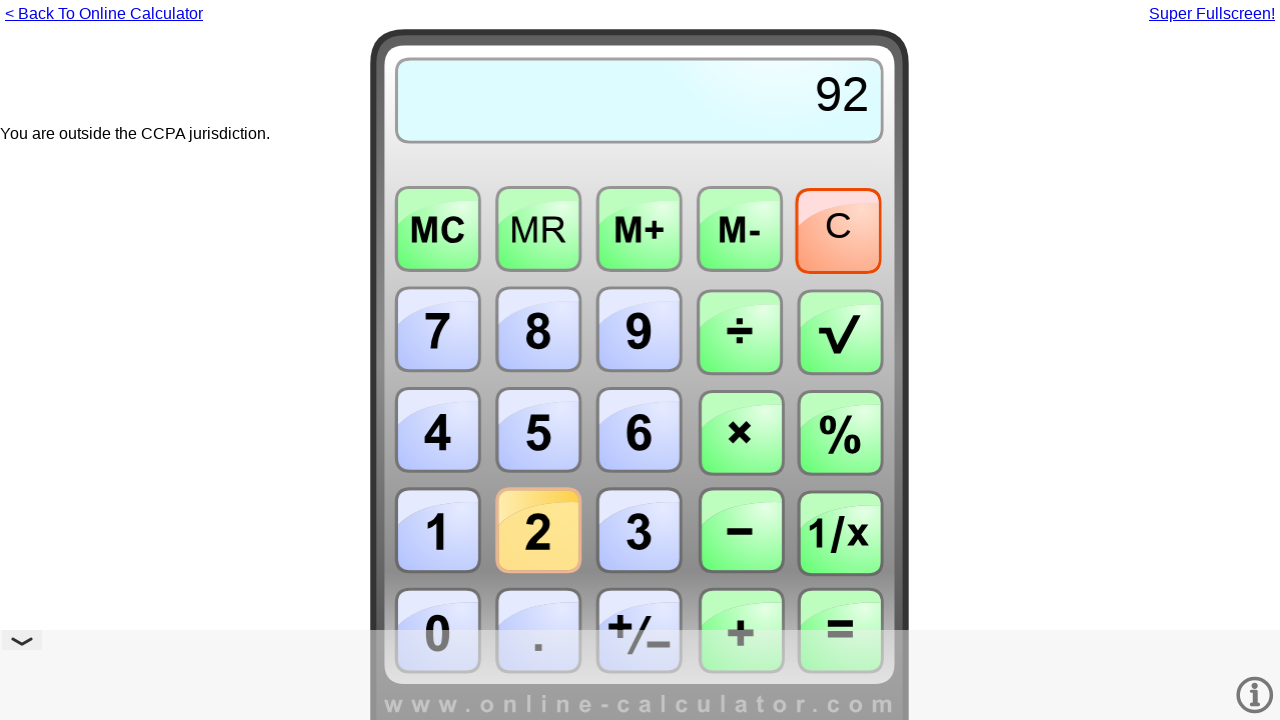